Tests window handling by clicking a link that opens a new window, switching to it, and verifying the page title

Starting URL: https://the-internet.herokuapp.com/iframe

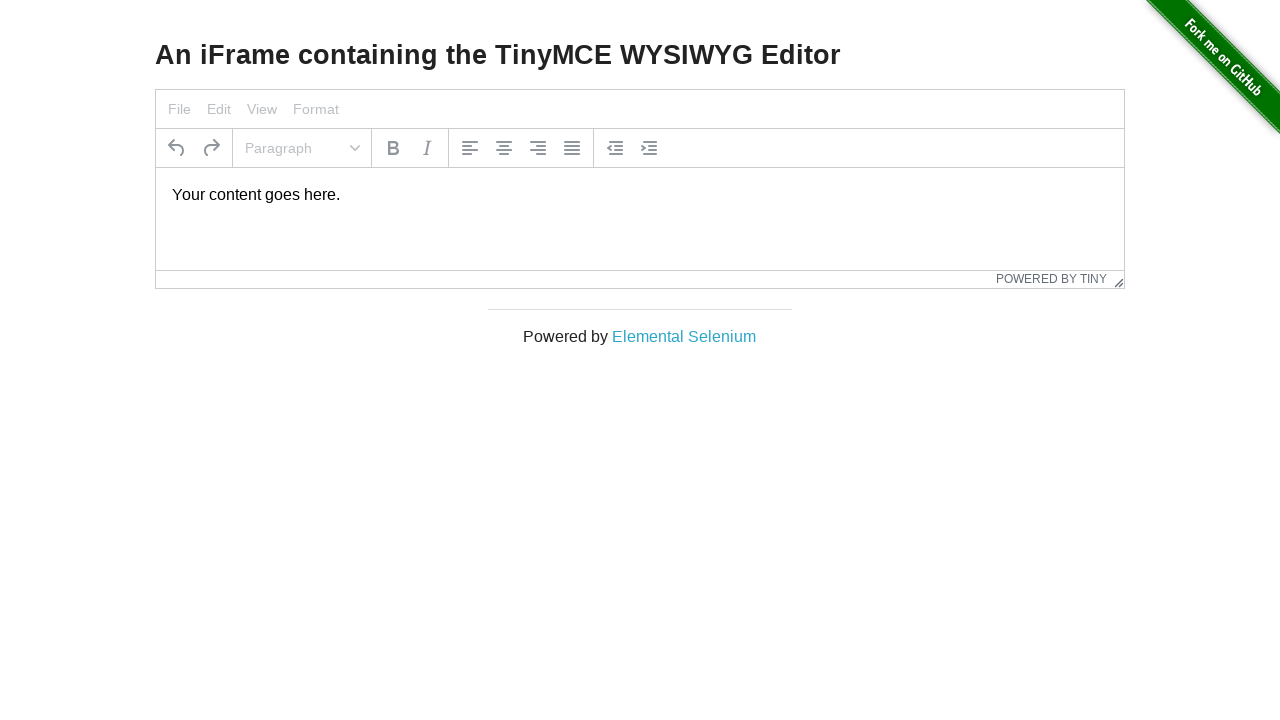

Clicked 'Elemental Selenium' link to open new window at (684, 336) on text=Elemental Selenium
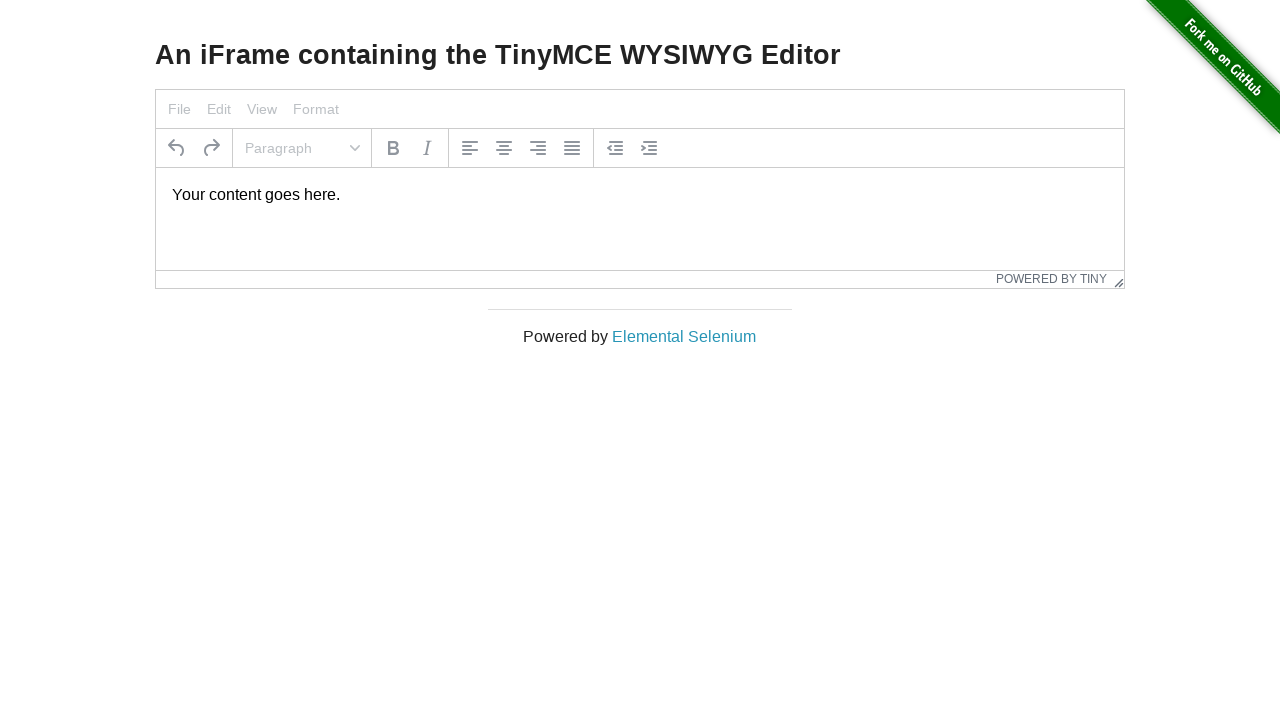

Captured new page from context
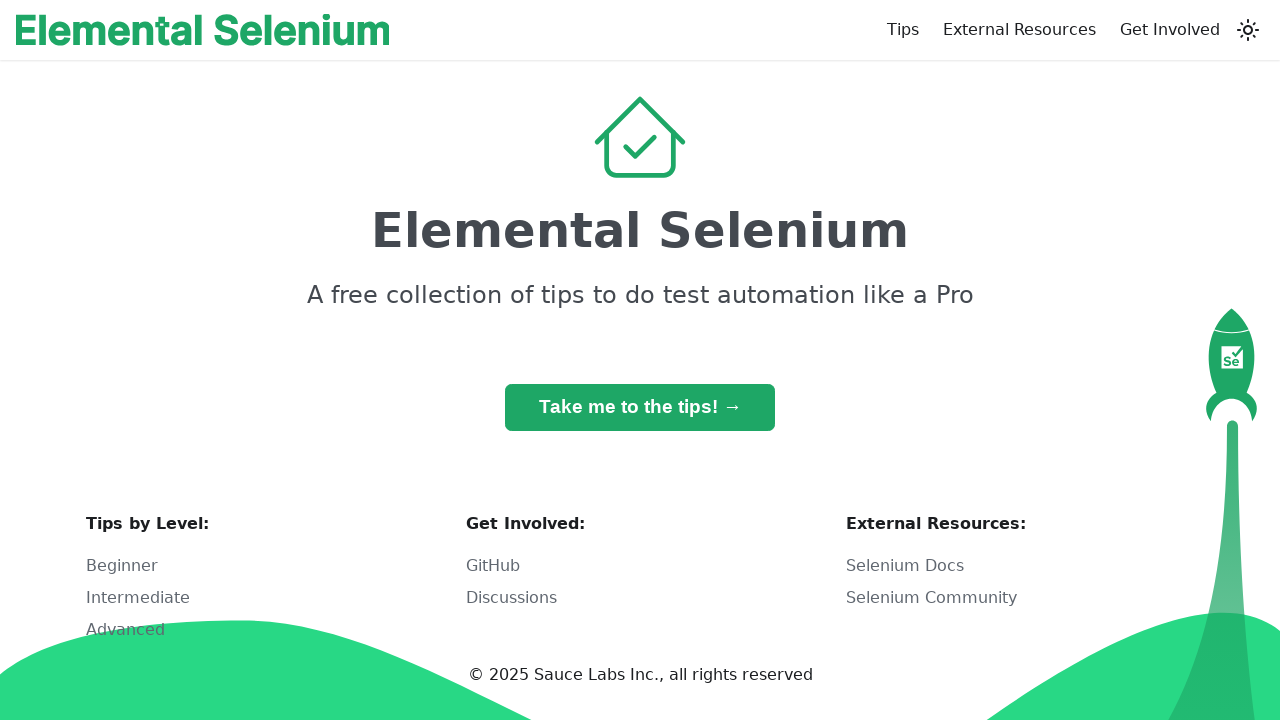

New page load state completed
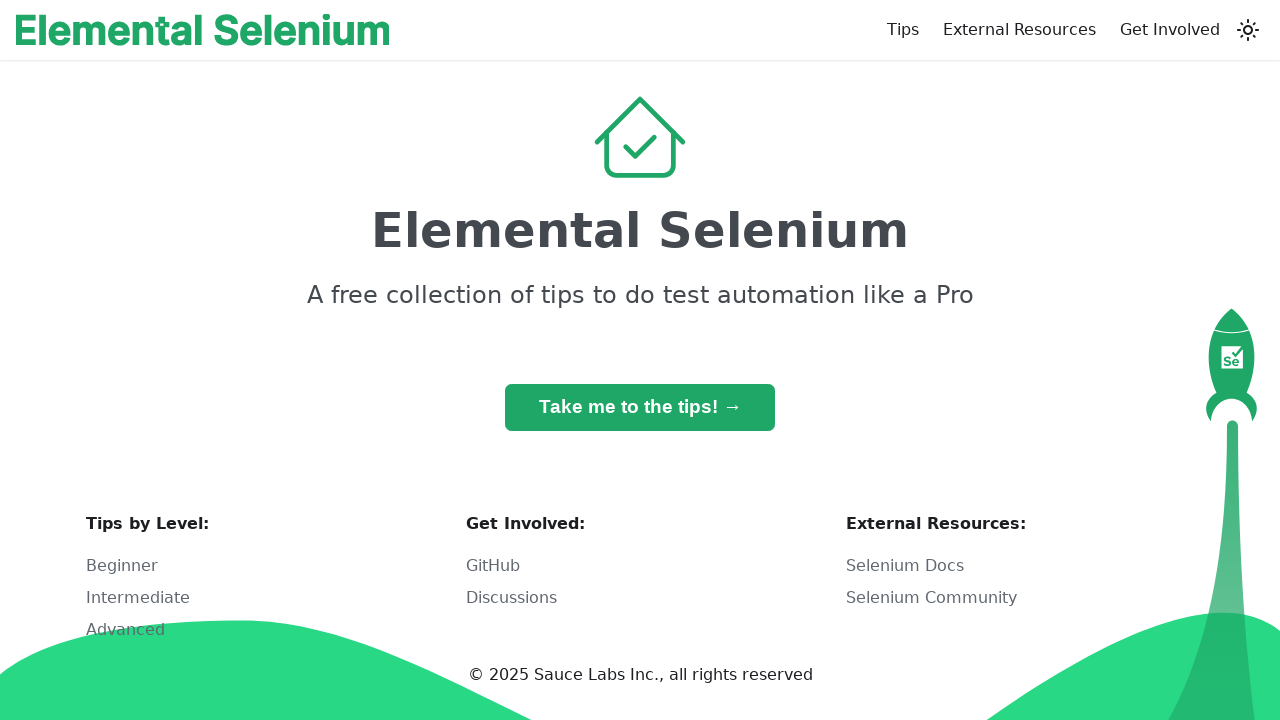

Located h1 element on new page
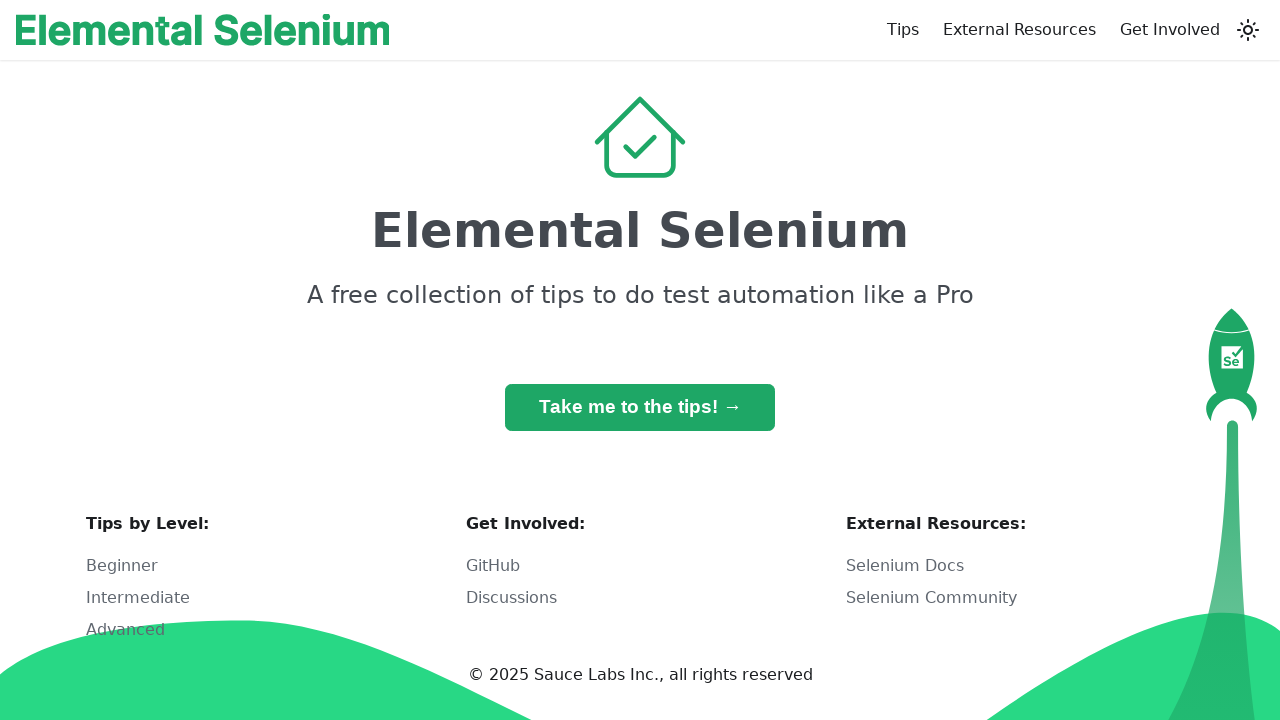

Verified h1 text content is 'Elemental Selenium'
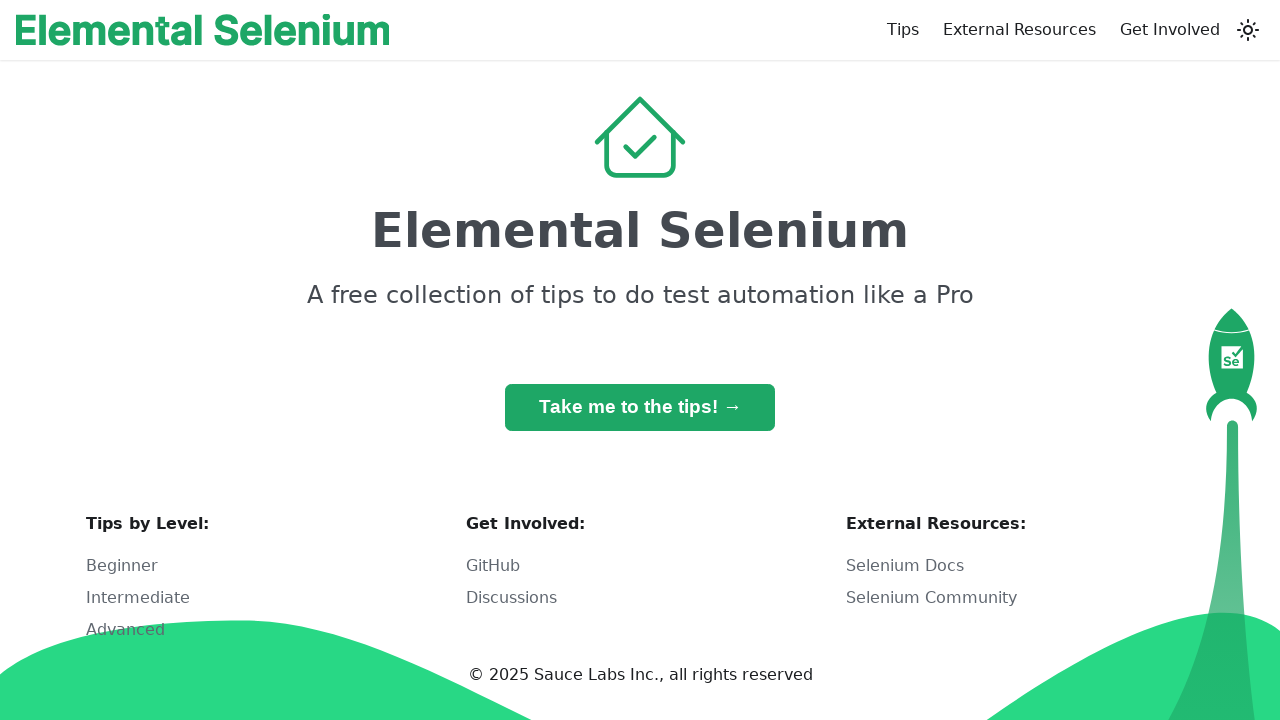

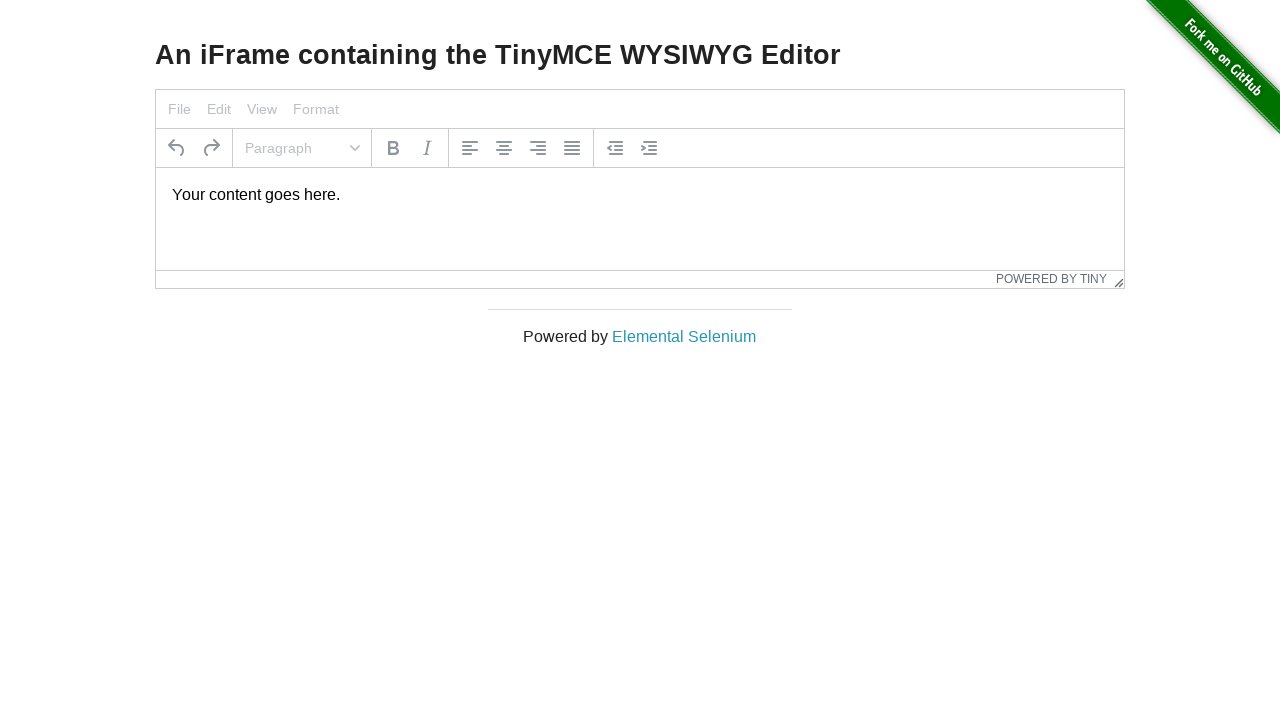